Tests dynamic controls functionality by clicking a button that removes a checkbox and verifying the confirmation message appears

Starting URL: https://the-internet.herokuapp.com/dynamic_controls

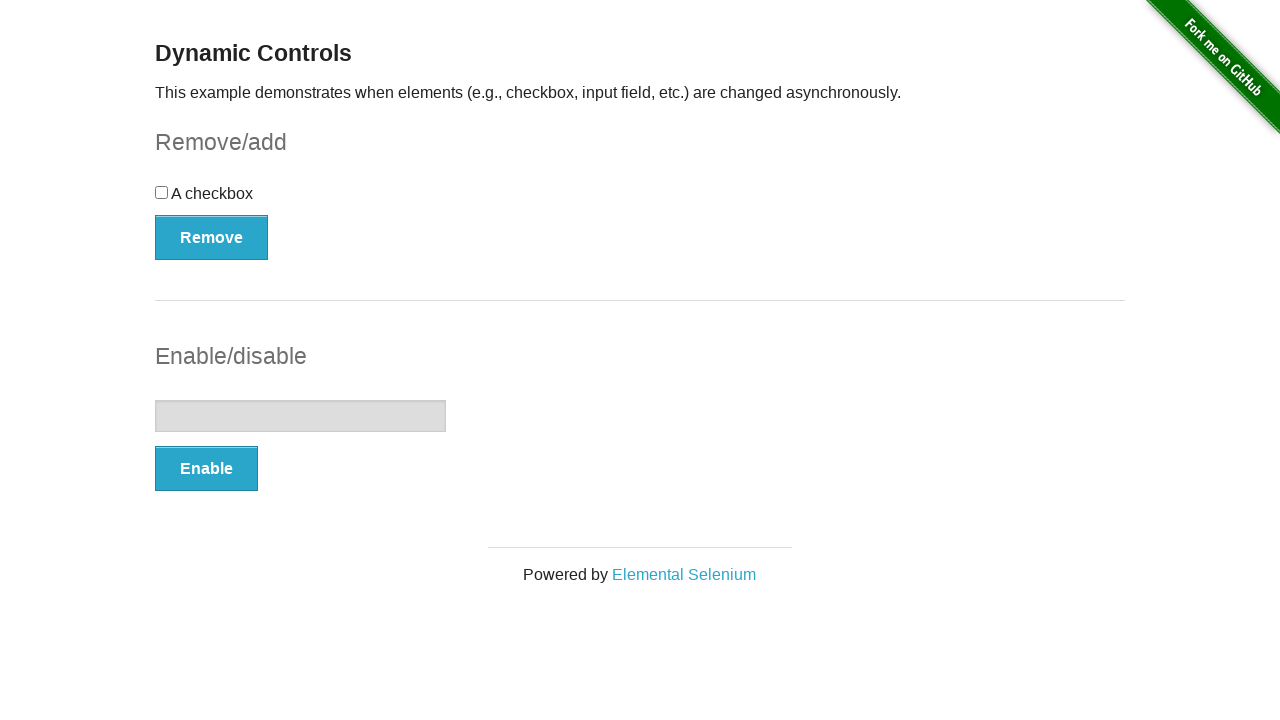

Navigated to dynamic controls page
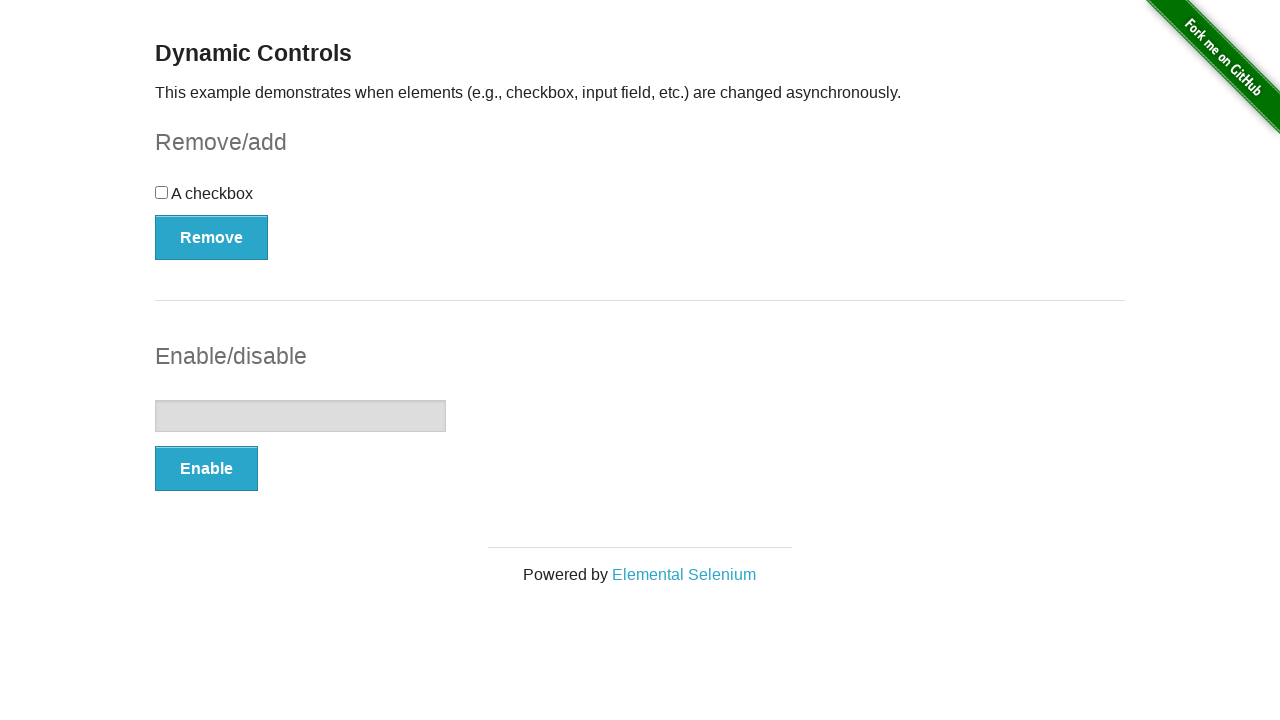

Clicked the remove button to remove the checkbox at (212, 237) on #checkbox-example > button
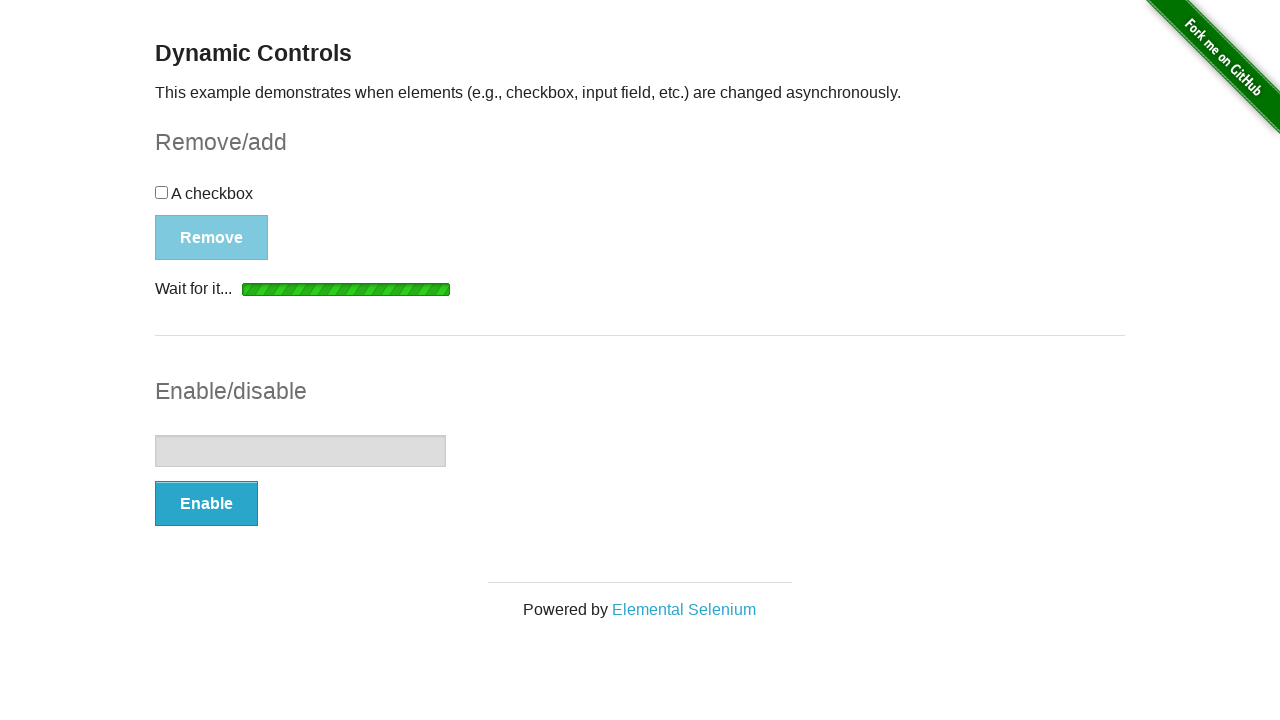

Waited for confirmation message to appear
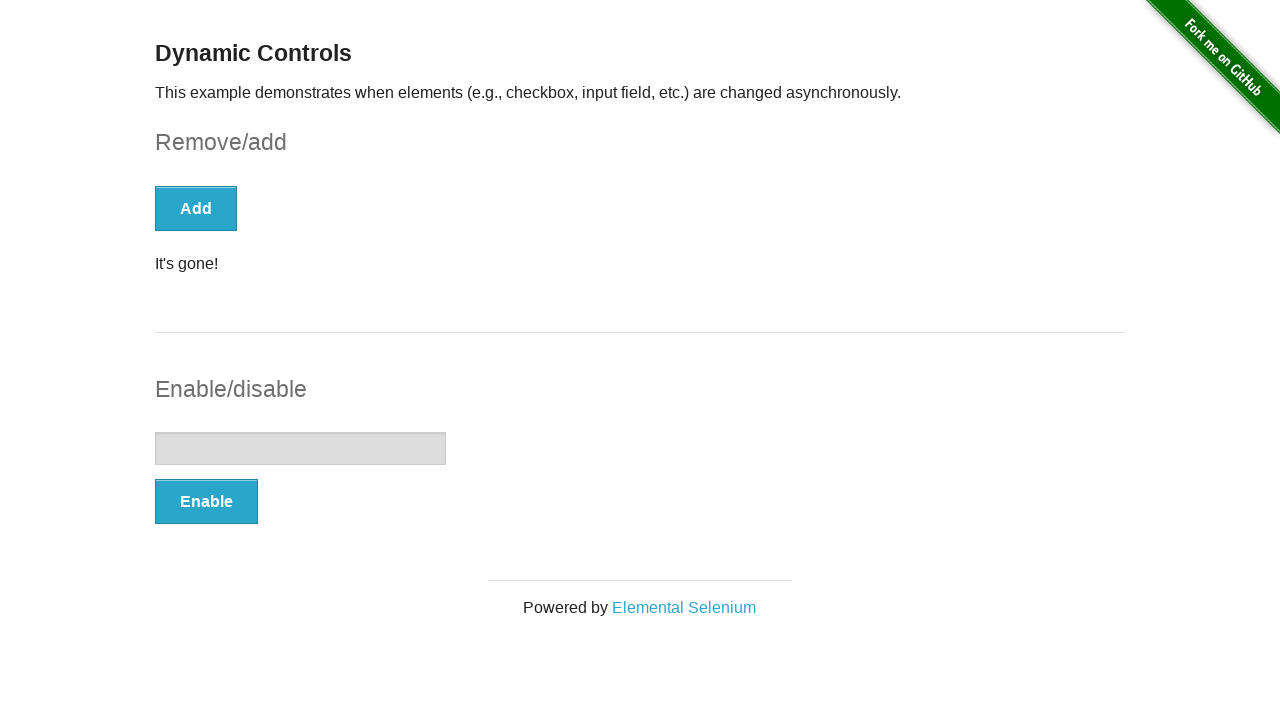

Verified confirmation message displays 'It's gone!'
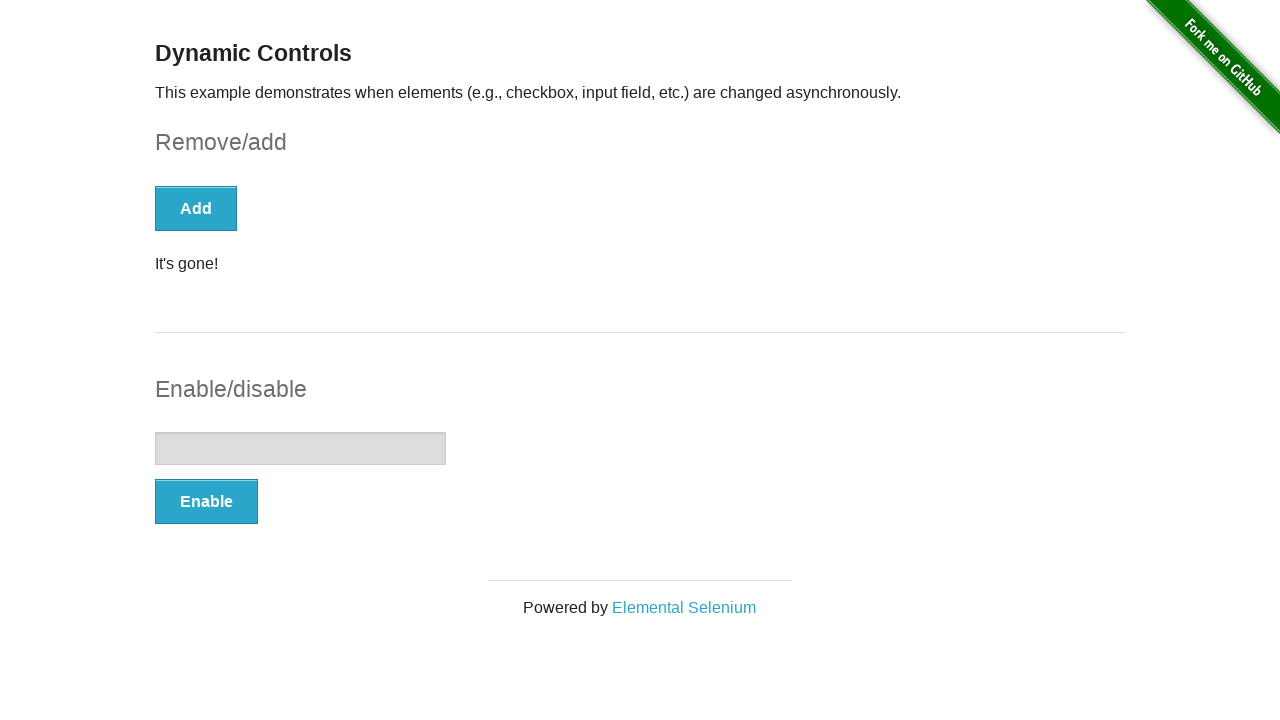

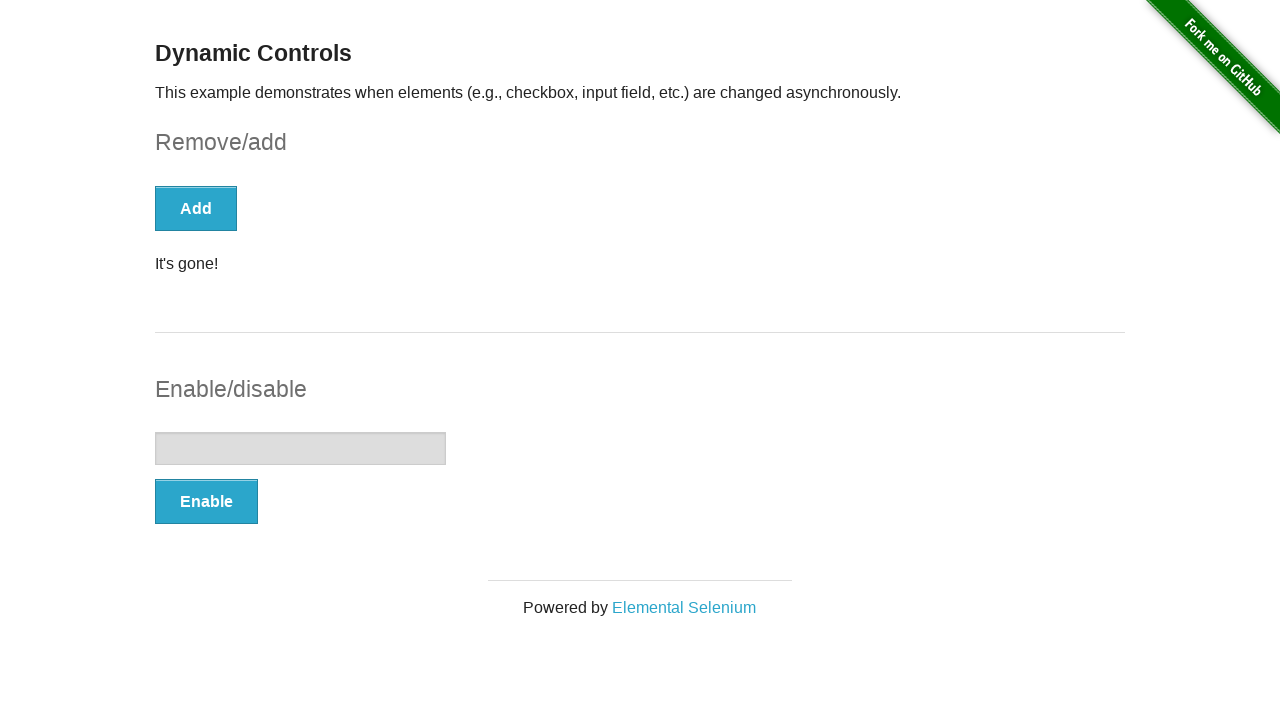